Navigates to the VTiger CRM demo page and verifies it loads successfully

Starting URL: https://demo.vtiger.com/vtigercrm/

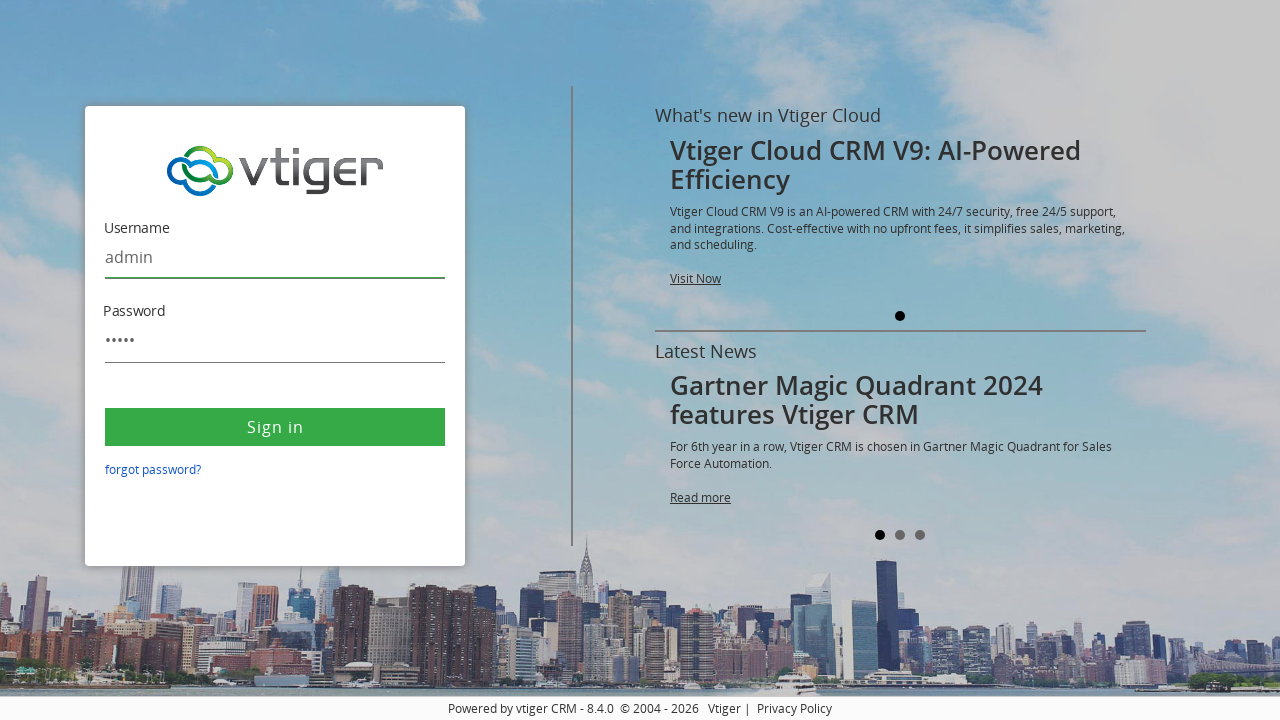

Waited for page to reach domcontentloaded state
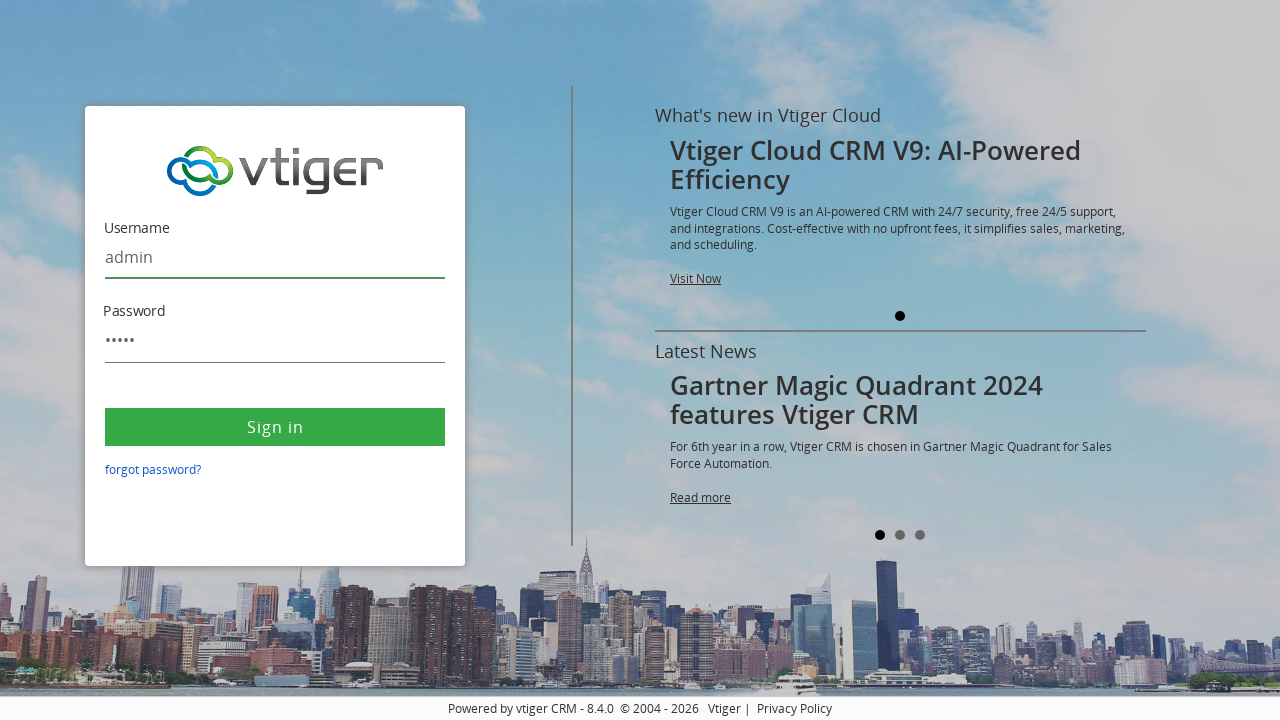

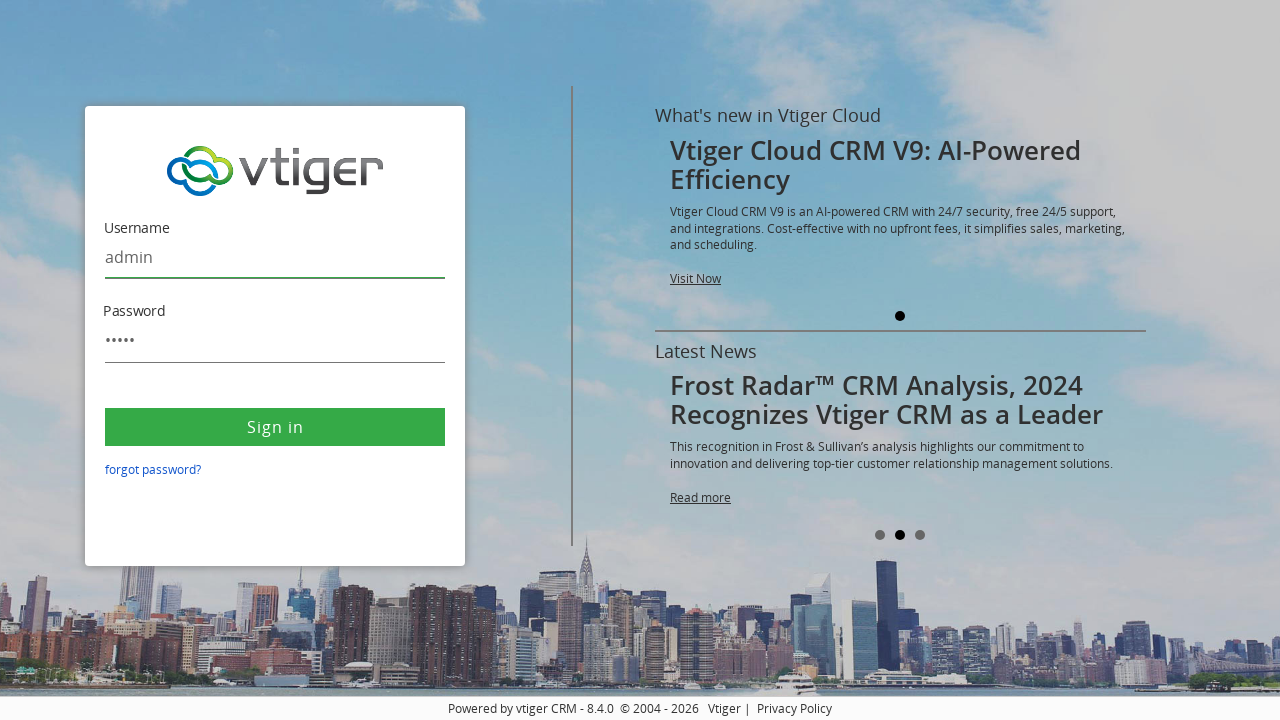